Tests video element responsiveness by checking visibility at different viewport sizes

Starting URL: https://www.uni-rostock.de/

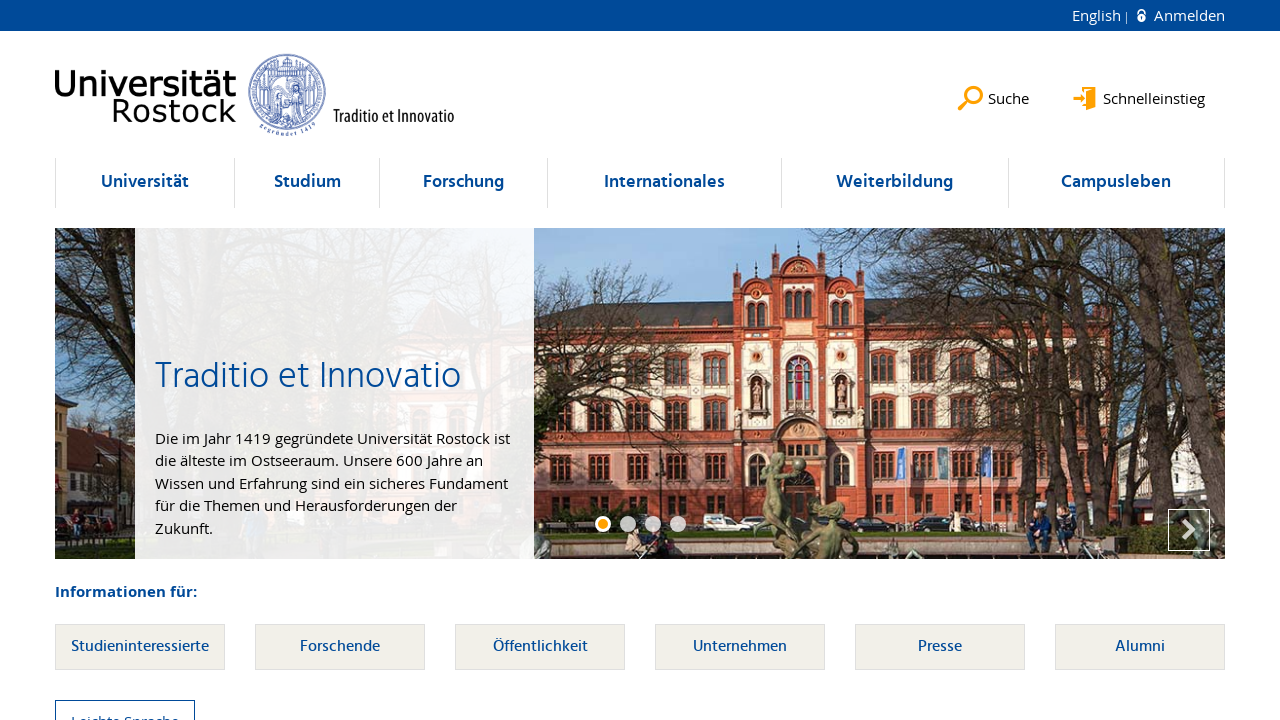

Waited for video element with controls, poster, and metadata preload to become visible
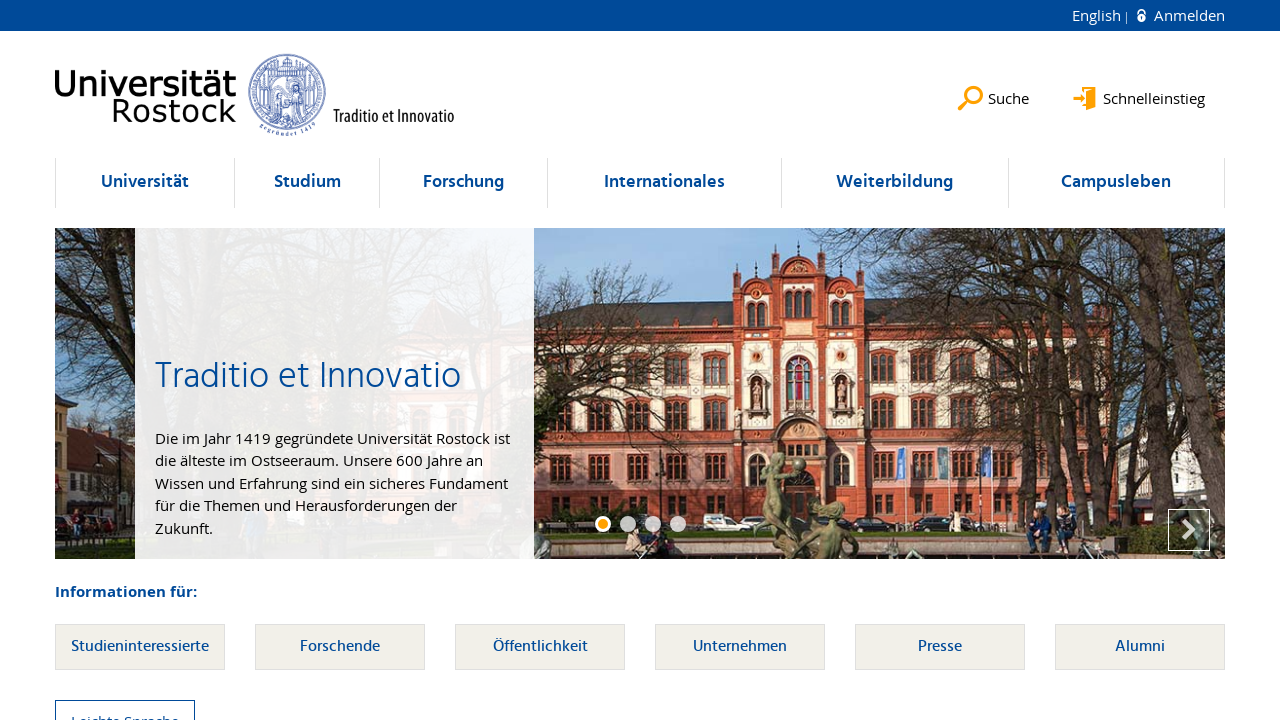

Set viewport to small screen size (800x600)
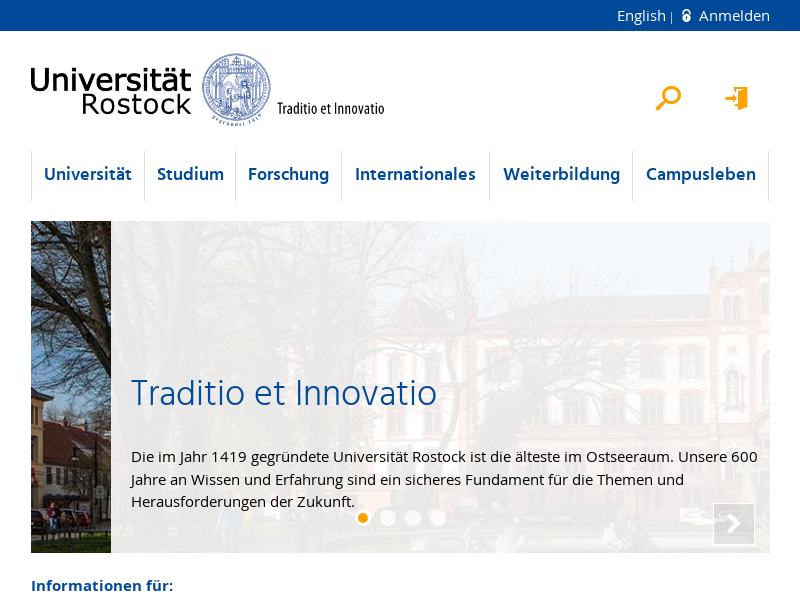

Asserted video element is visible on small screen
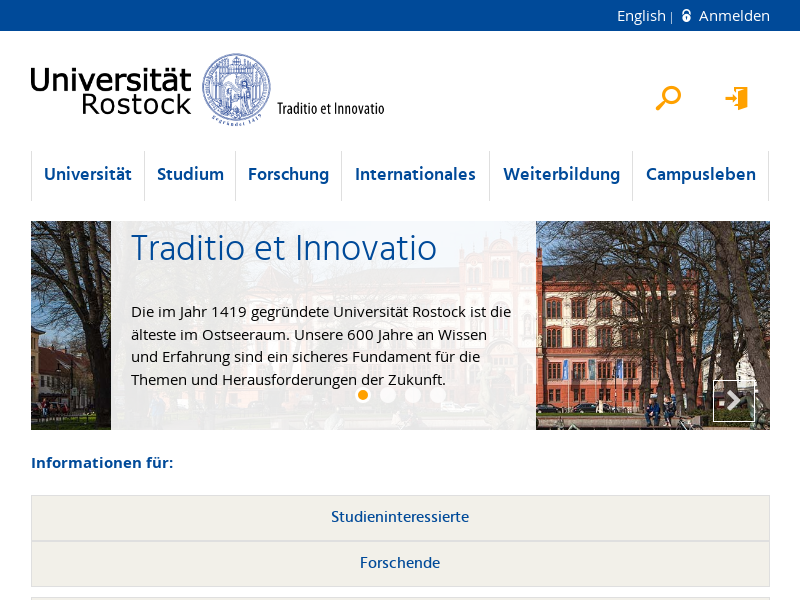

Set viewport to large screen size (1920x1080)
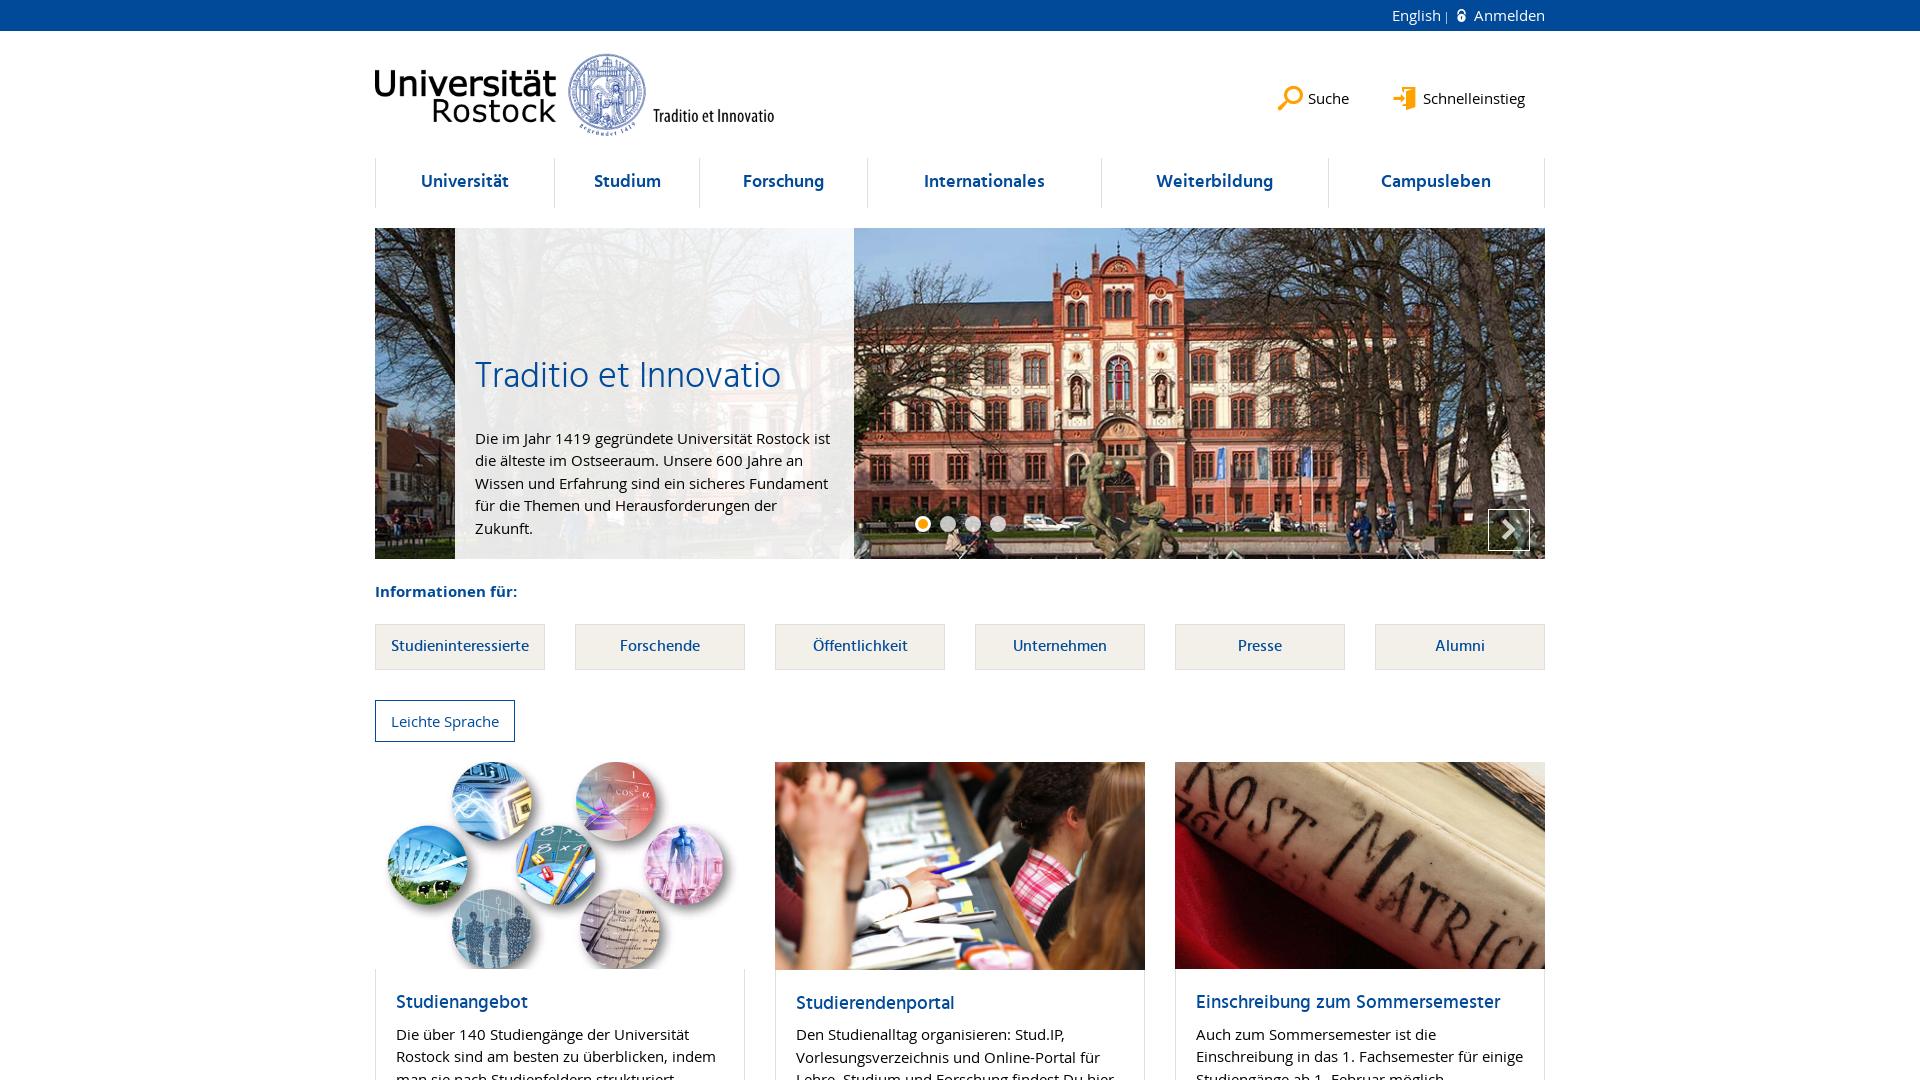

Asserted video element is visible on large screen
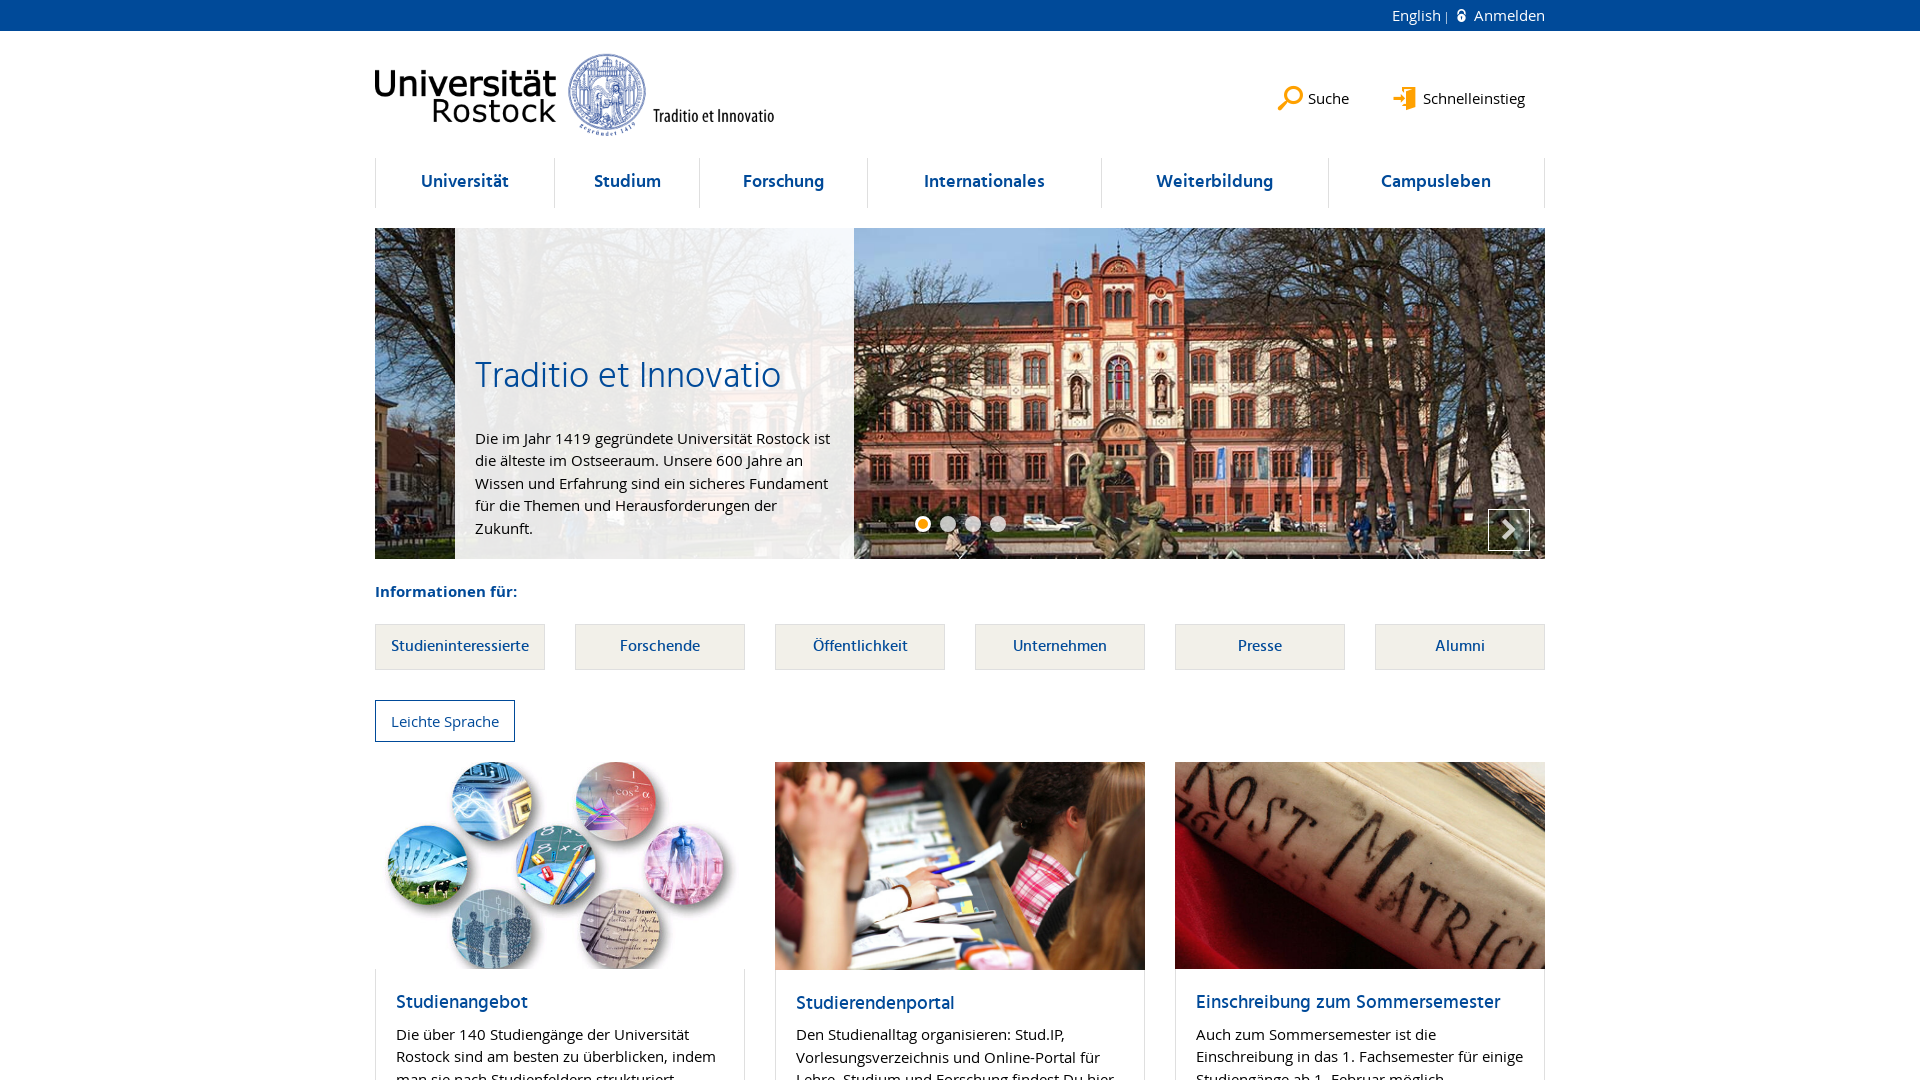

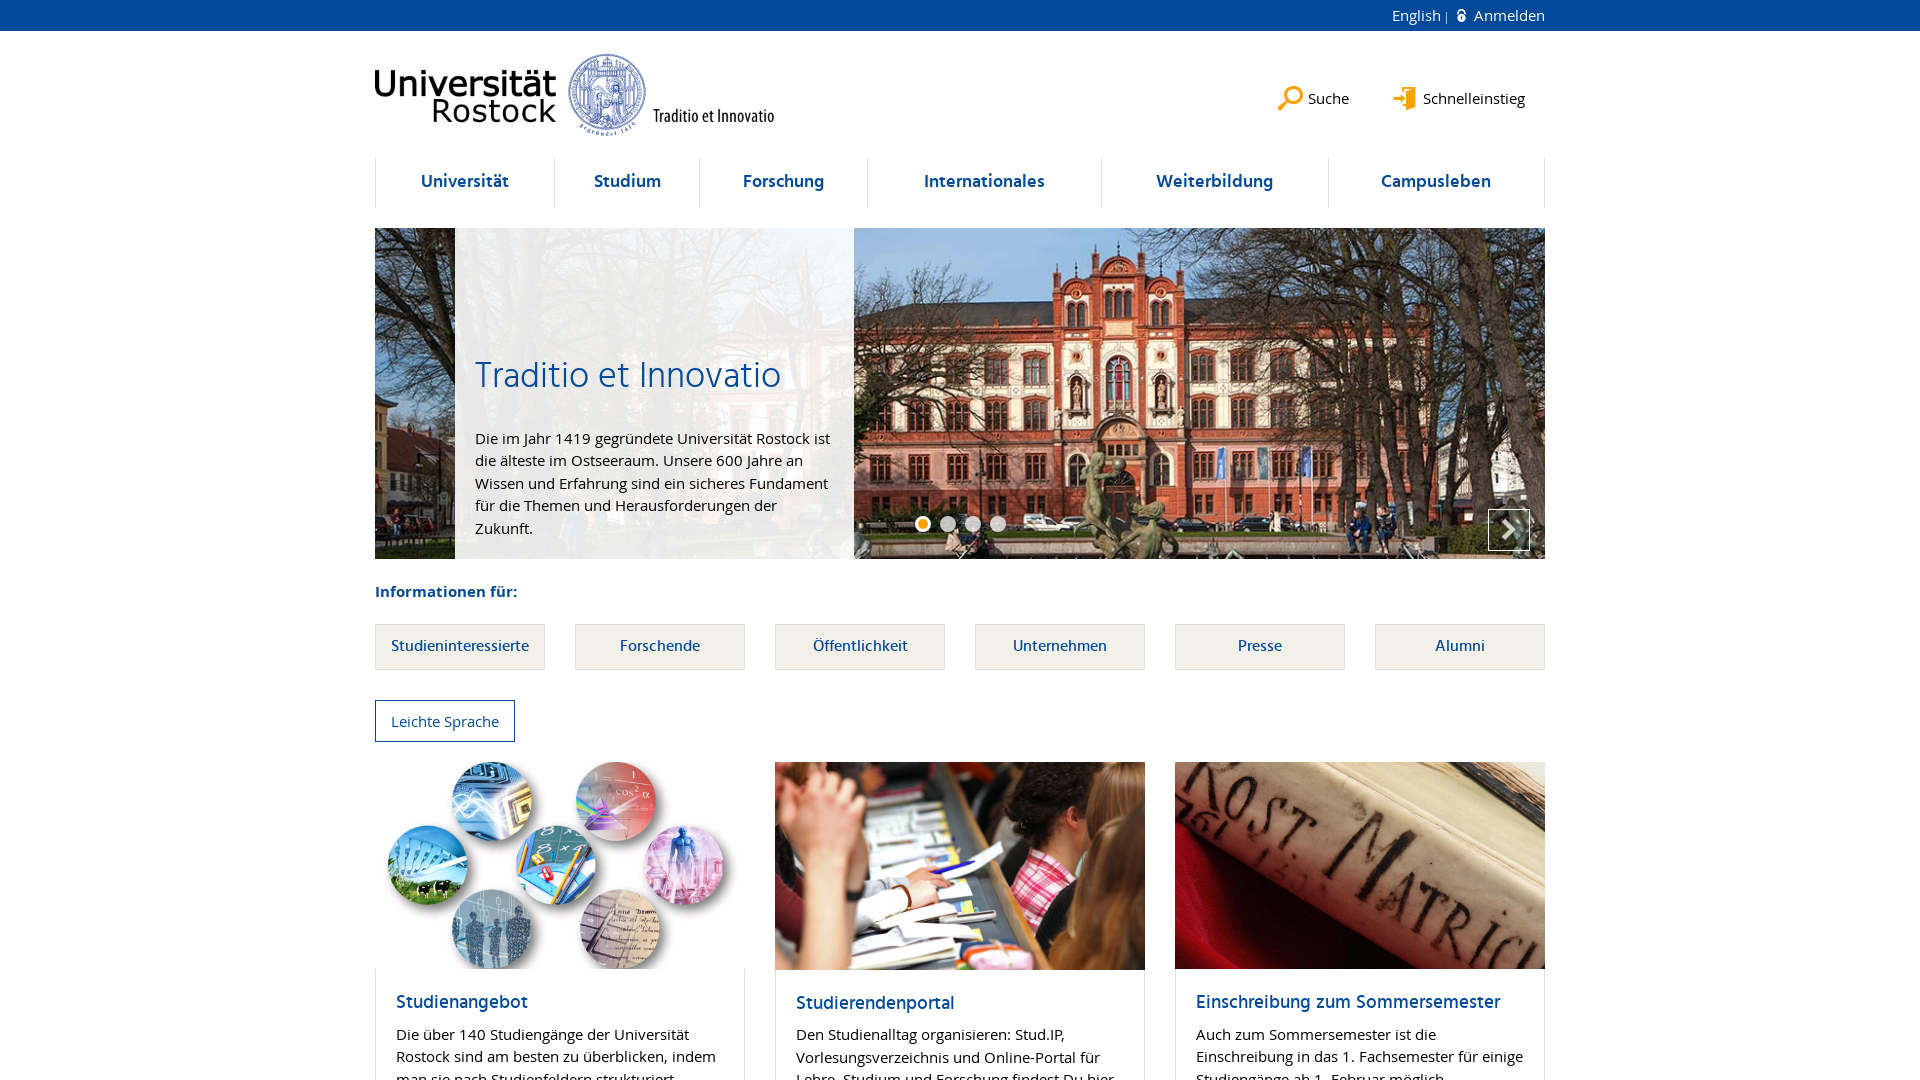